Tests counting the number of frames on a page containing iframes

Starting URL: https://letcode.in/frame

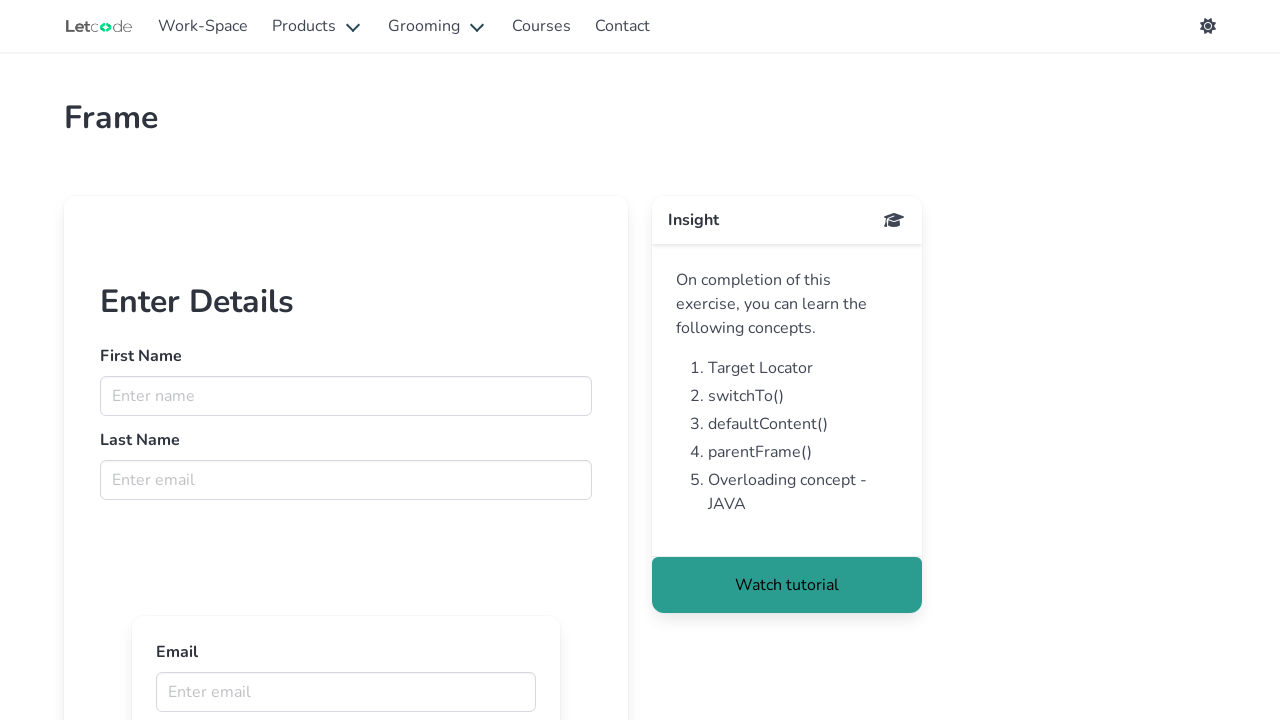

Retrieved all frames from the page
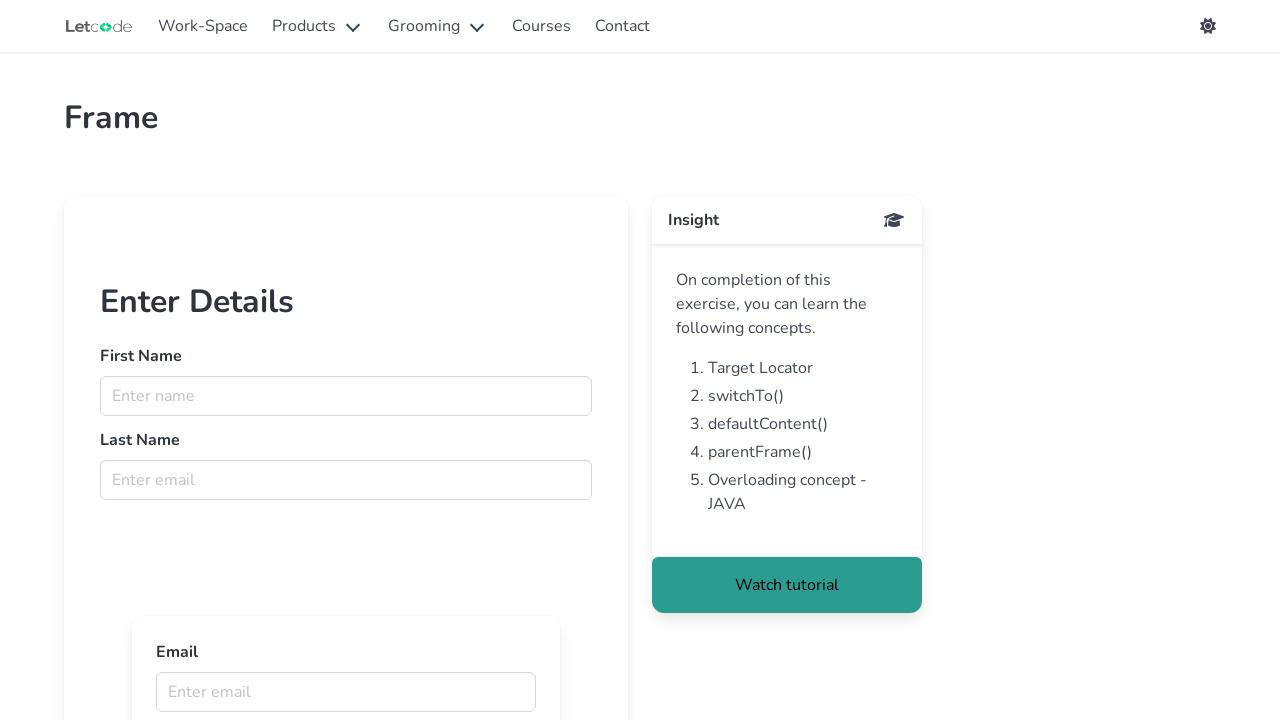

Counted 10 frames on the page
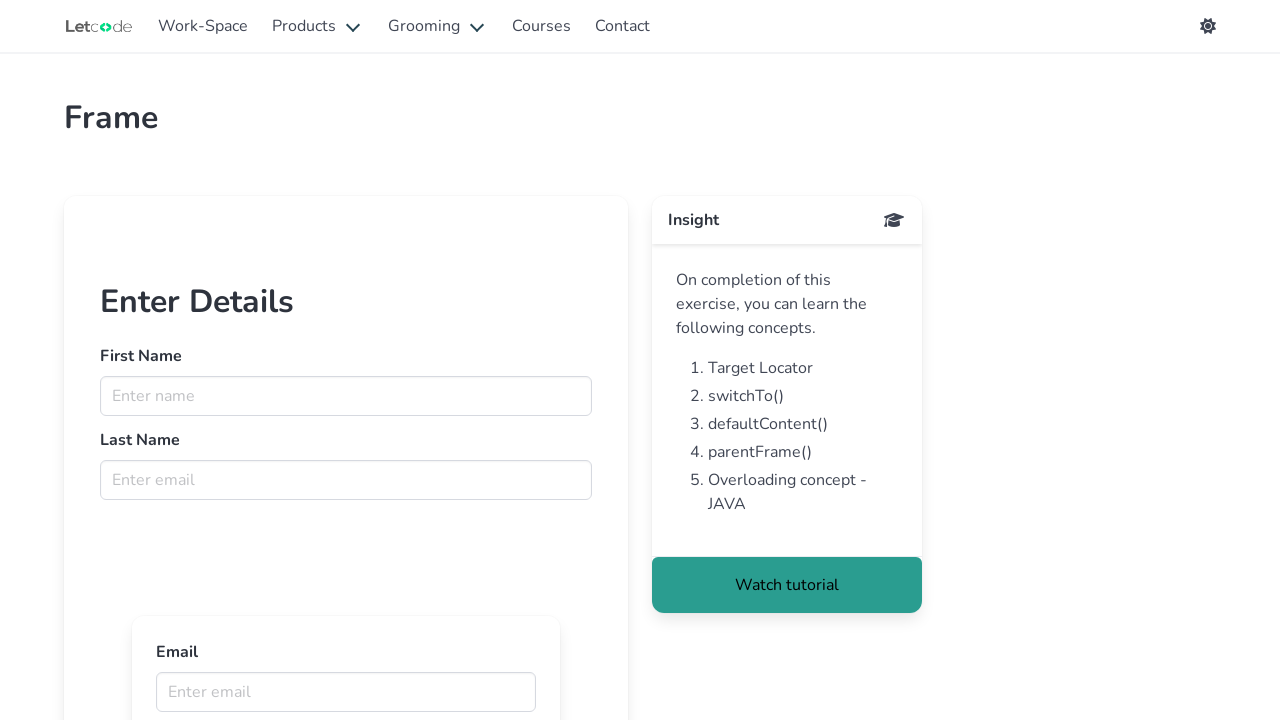

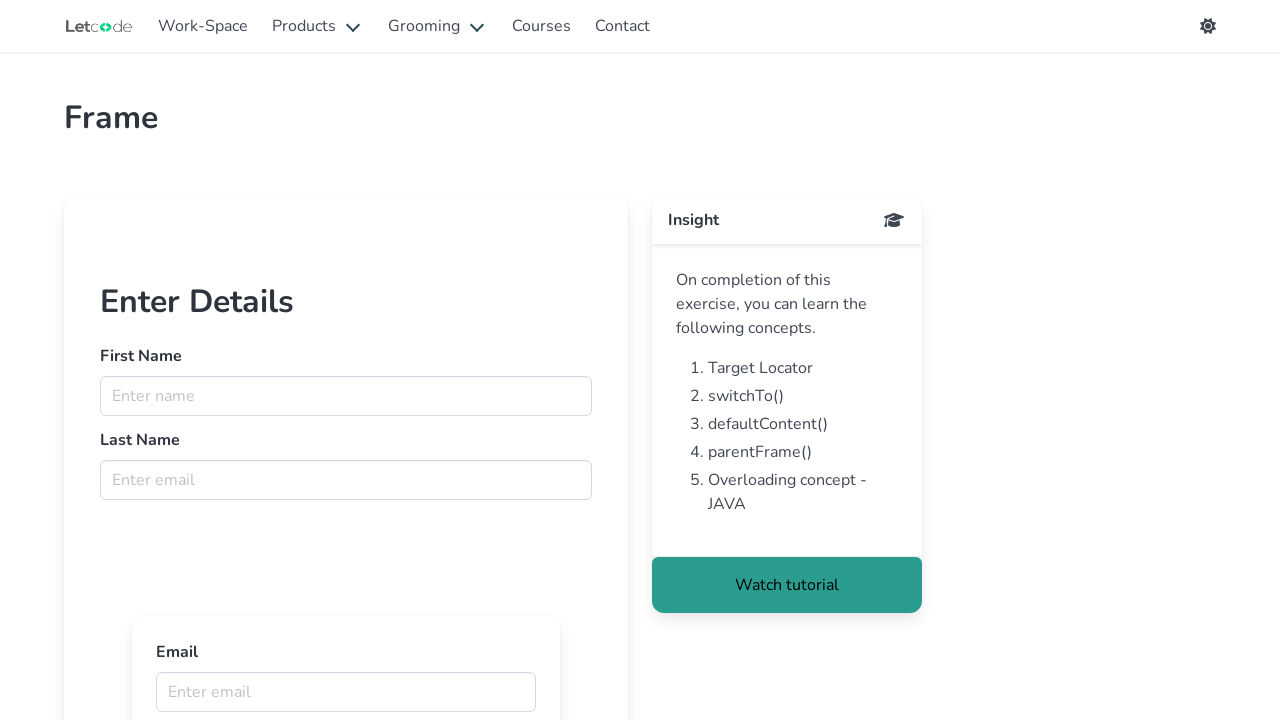